Tests email subscription form by filling email and clicking submit button

Starting URL: https://chadd.org/for-adults/overview/

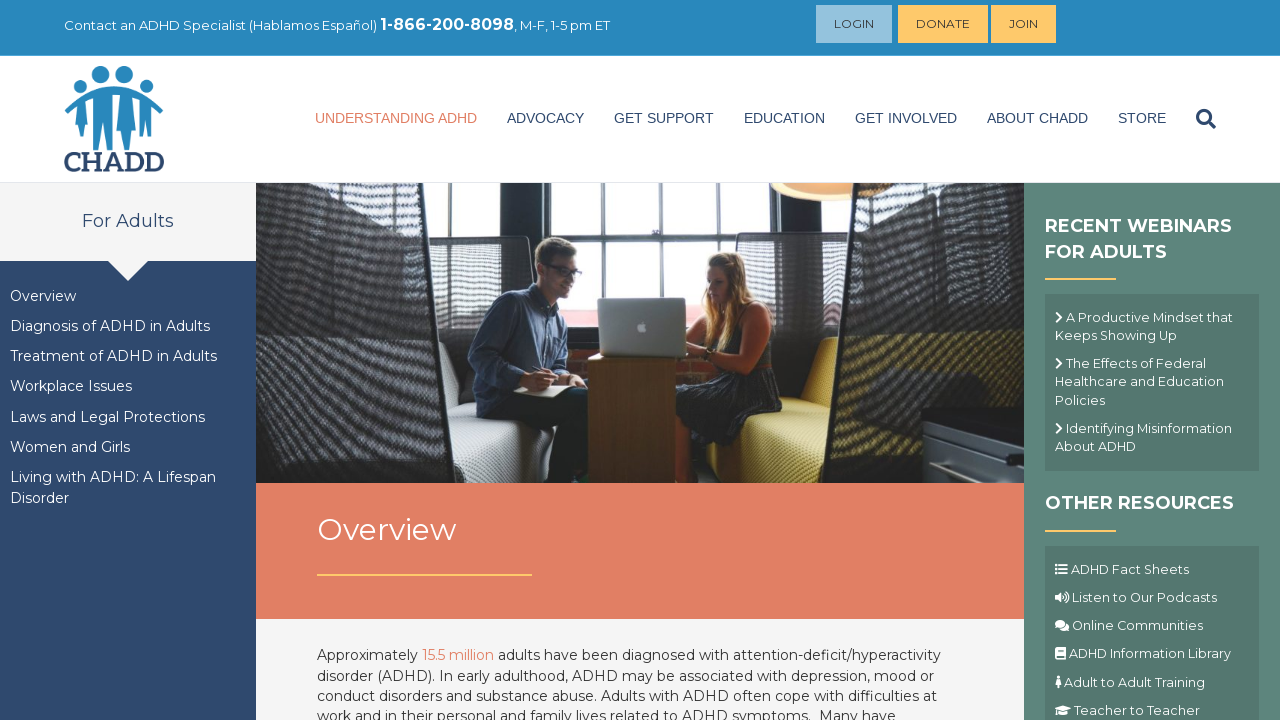

Navigated to CHADD for adults overview page
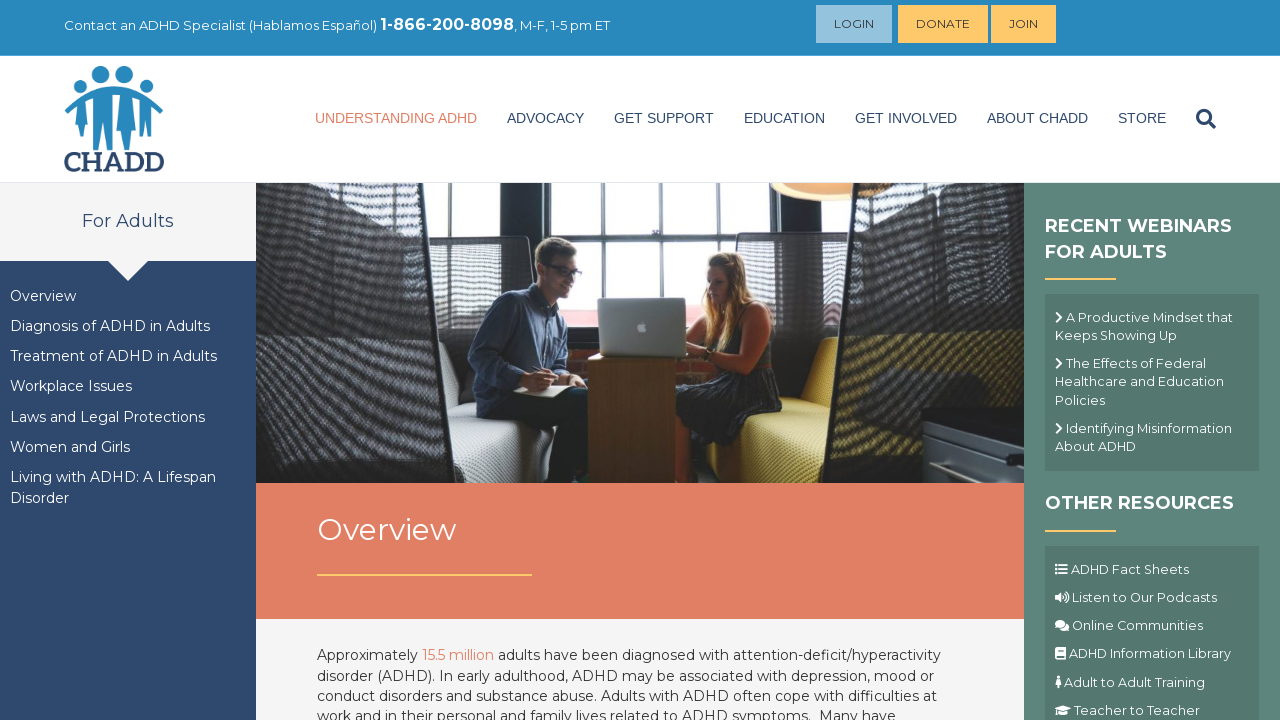

Filled email field with testsubscriber@example.com on input[name='EMAIL']
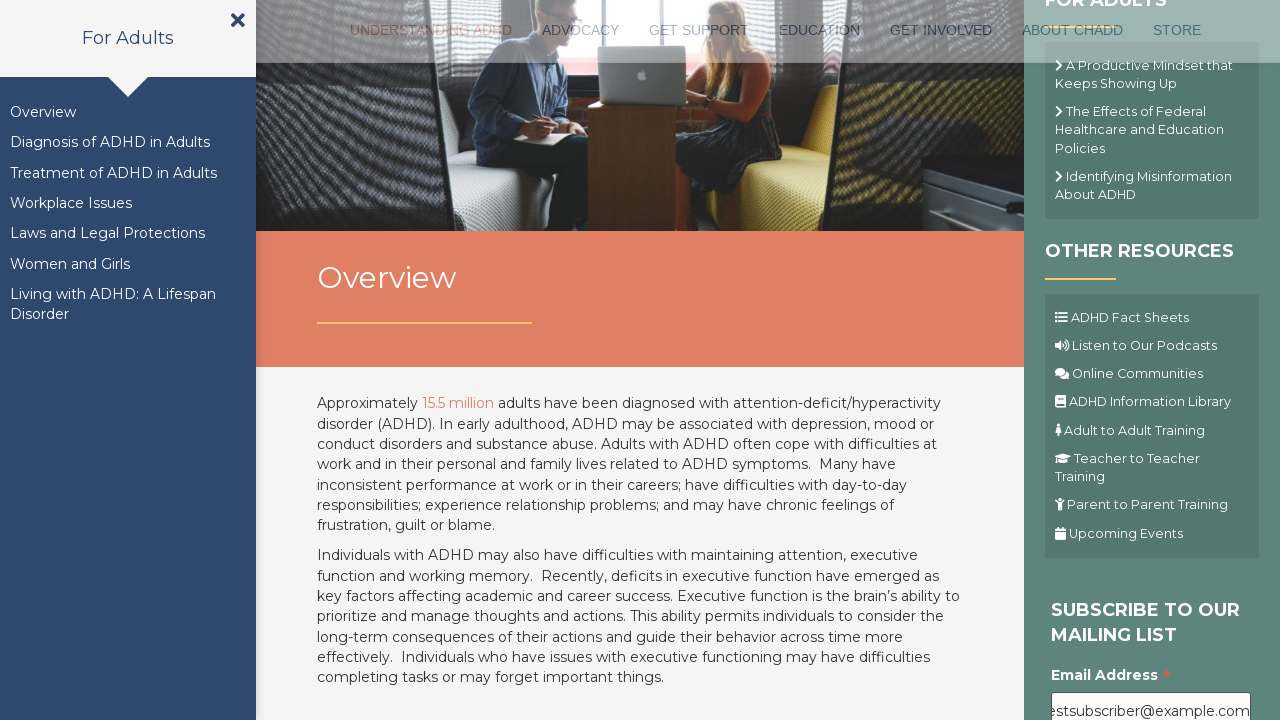

Clicked submit button to subscribe to email list at (1111, 361) on .button
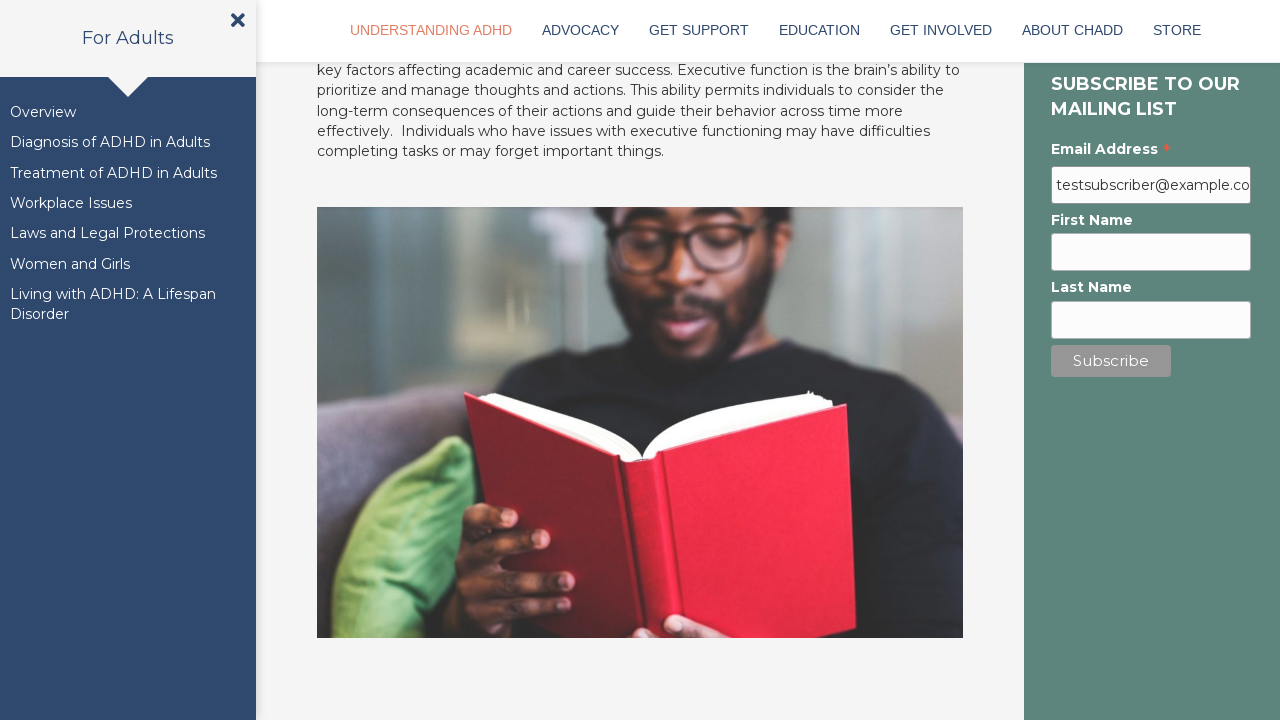

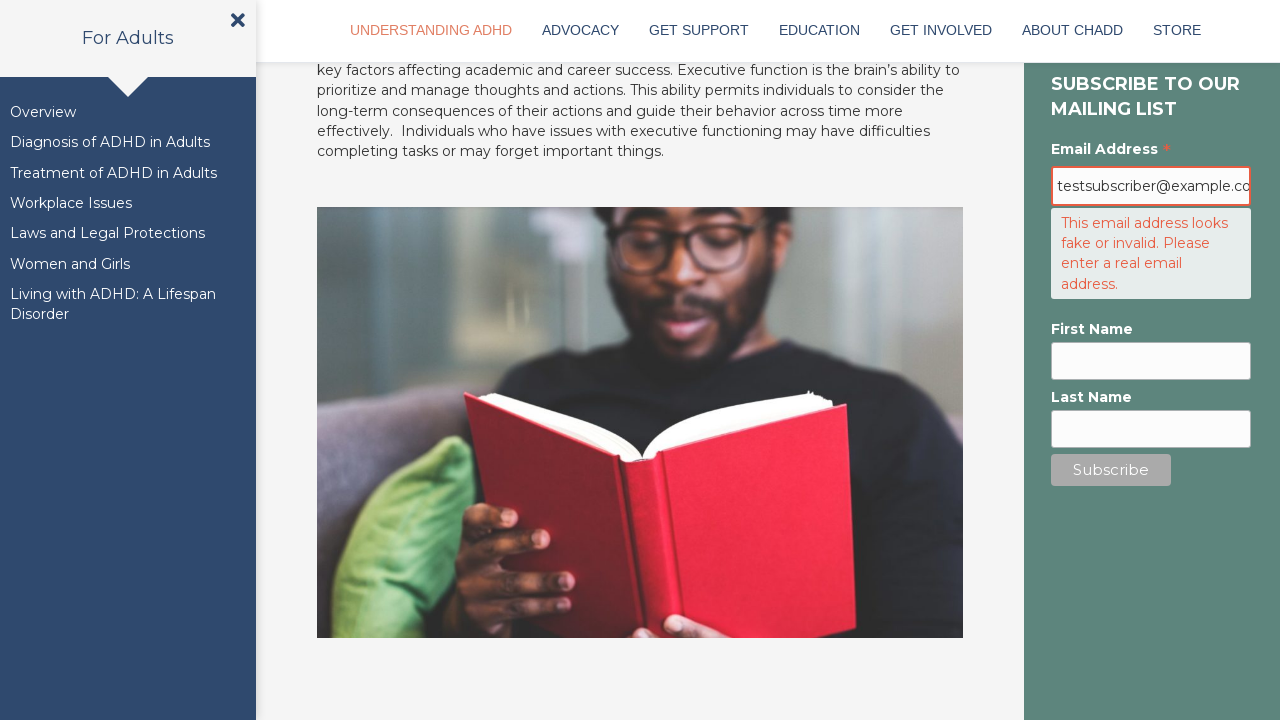